Tests the search functionality by navigating to the search page, entering a programming language name, and verifying that search results contain the searched term

Starting URL: https://www.99-bottles-of-beer.net/

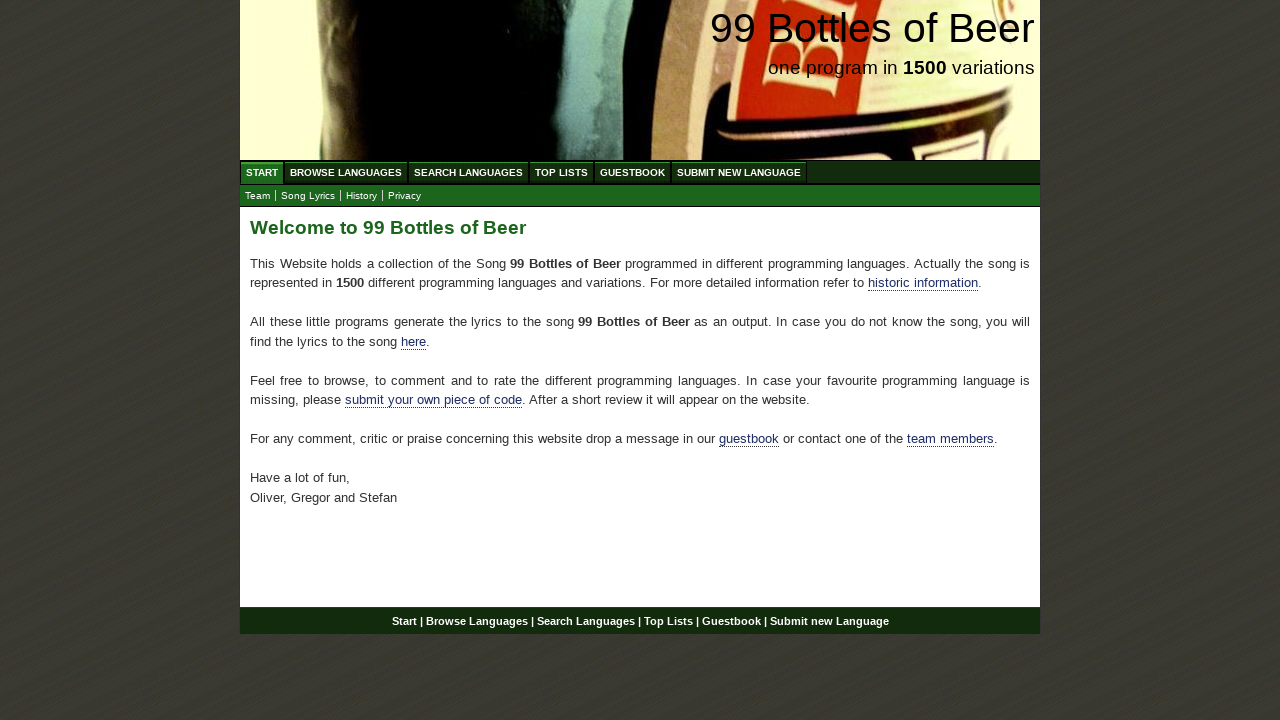

Clicked on Search Languages menu item at (468, 172) on xpath=//ul[@id='menu']/li/a[@href='/search.html']
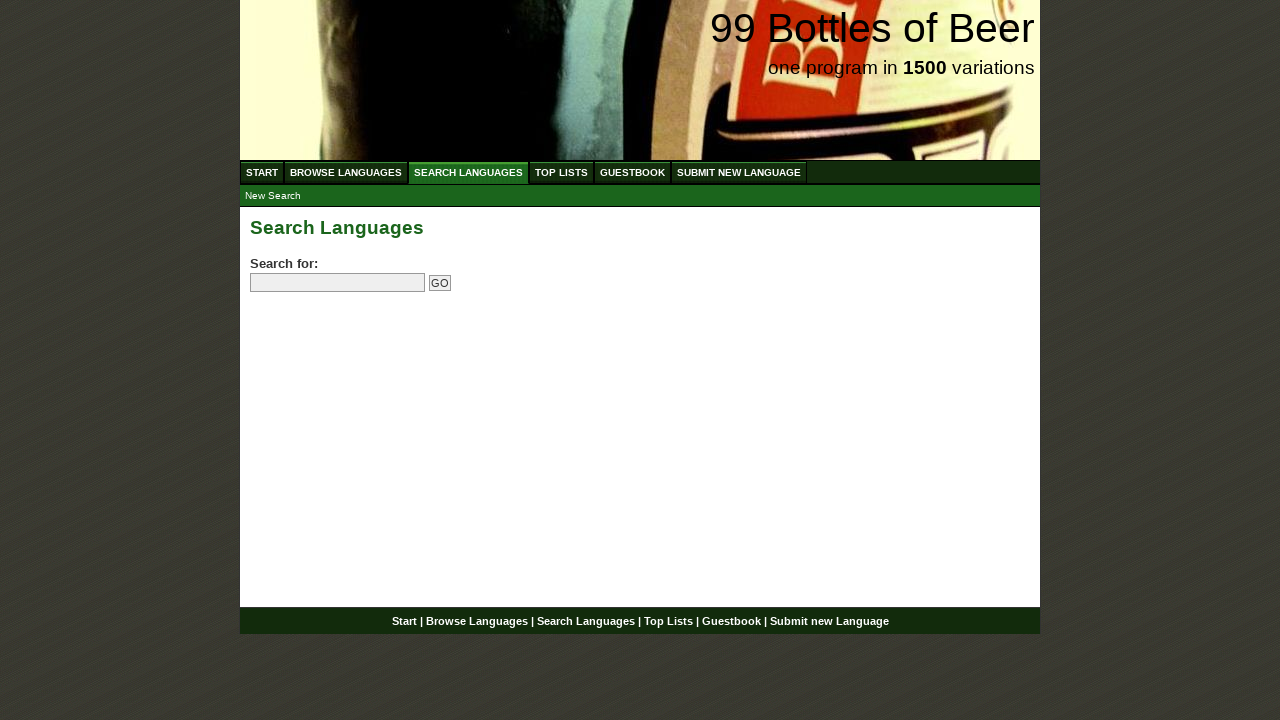

Clicked on the search field at (338, 283) on input[name='search']
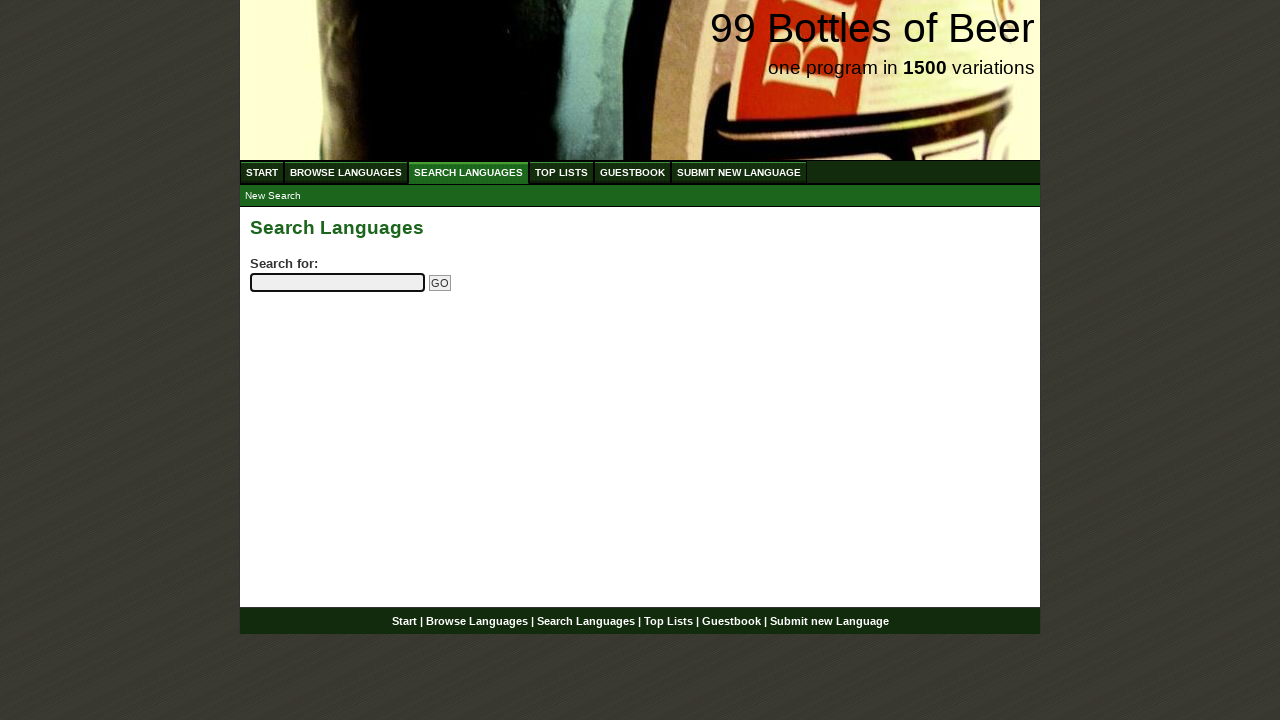

Entered 'python' in the search field on input[name='search']
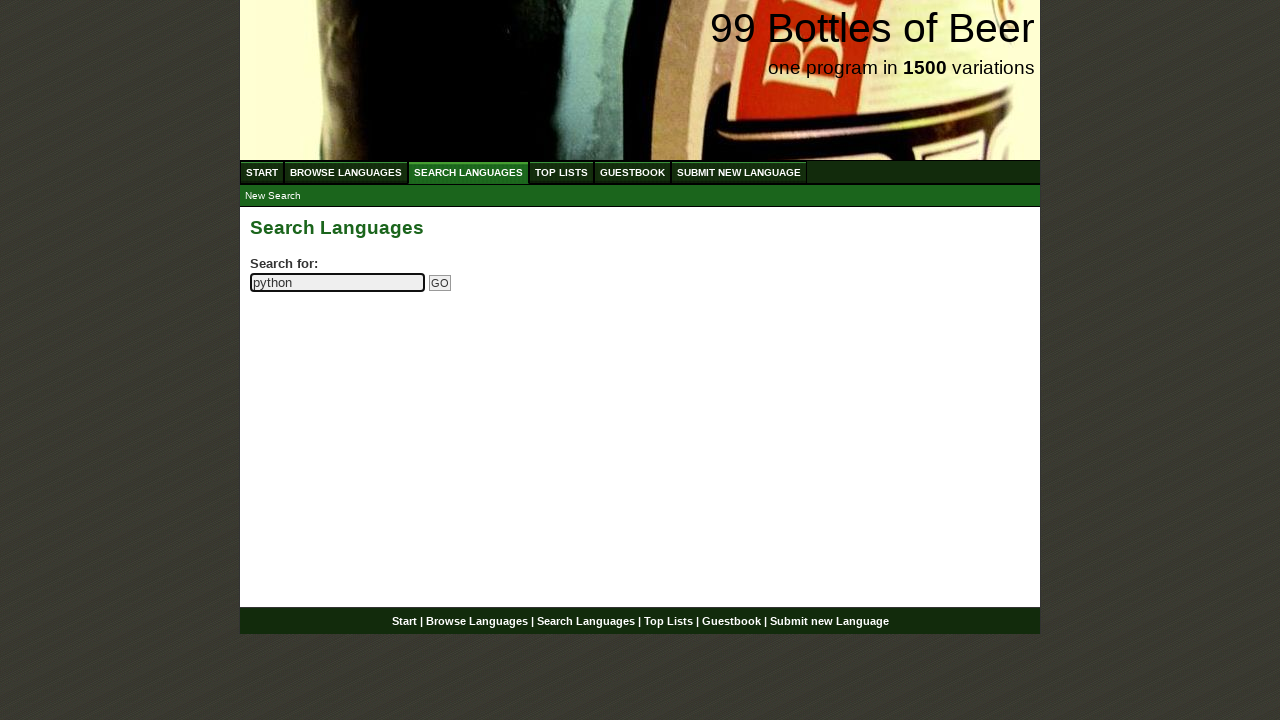

Clicked the Go button to submit search at (440, 283) on input[name='submitsearch']
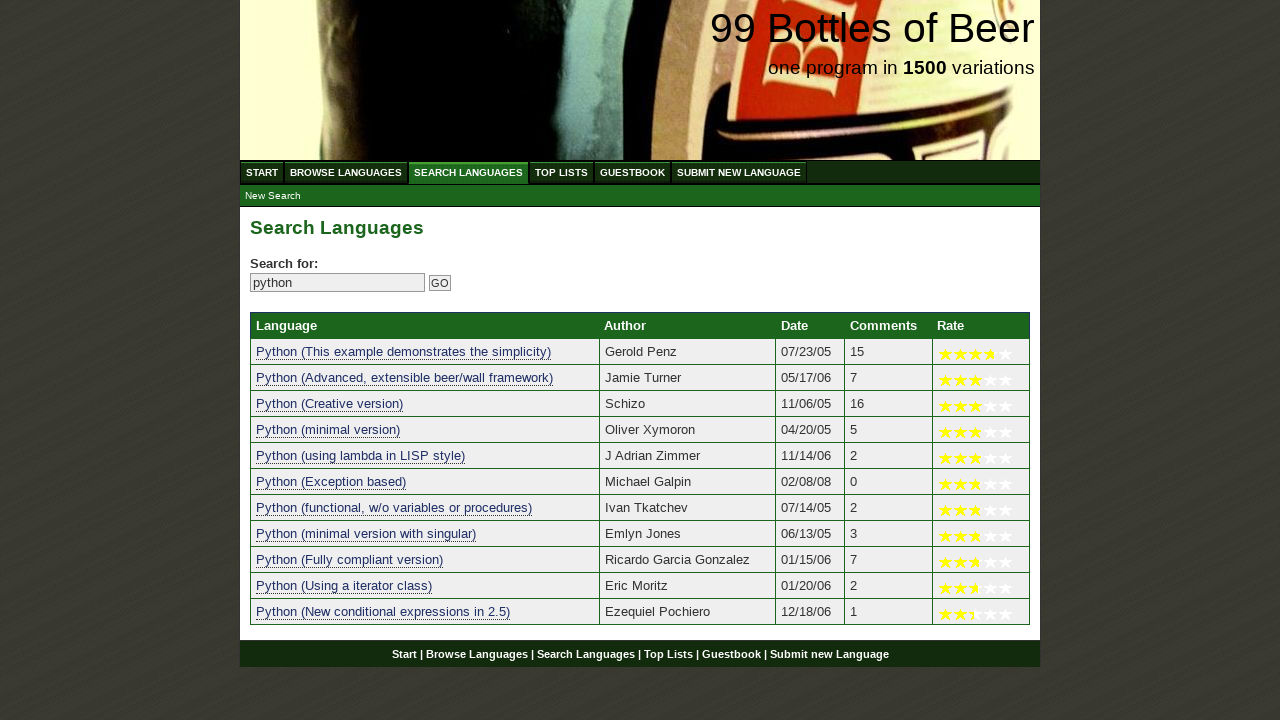

Search results loaded successfully
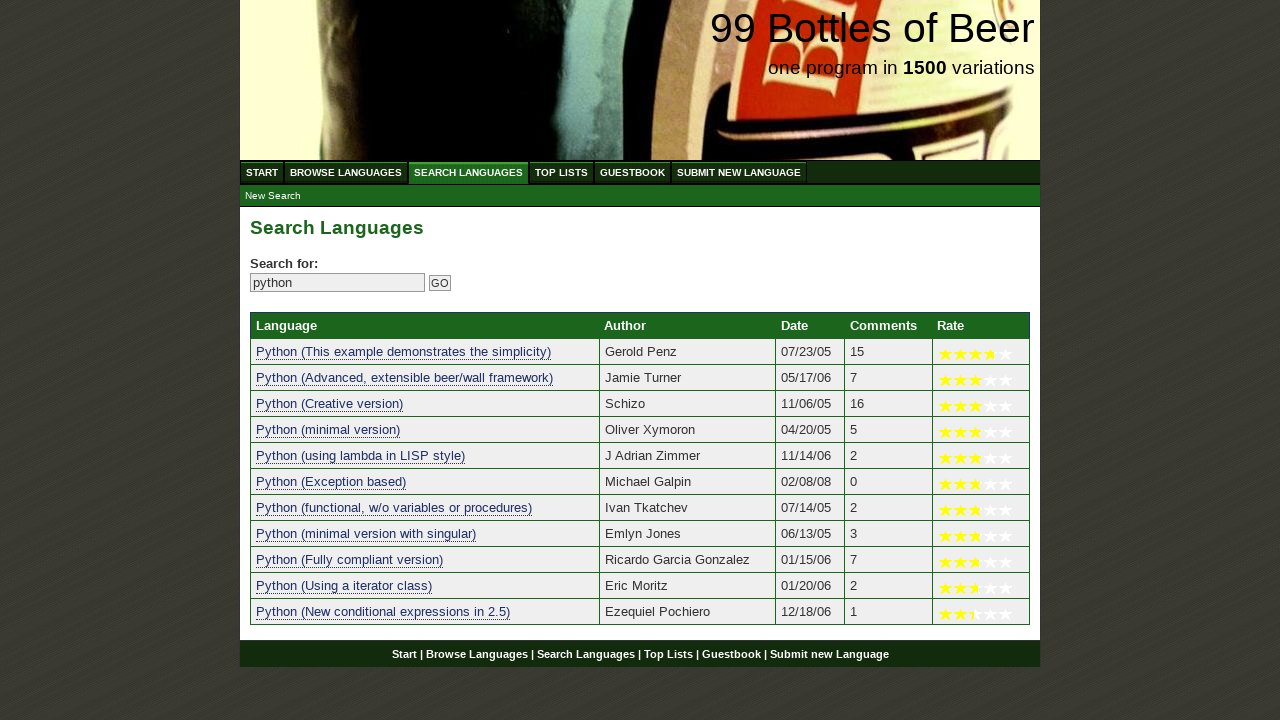

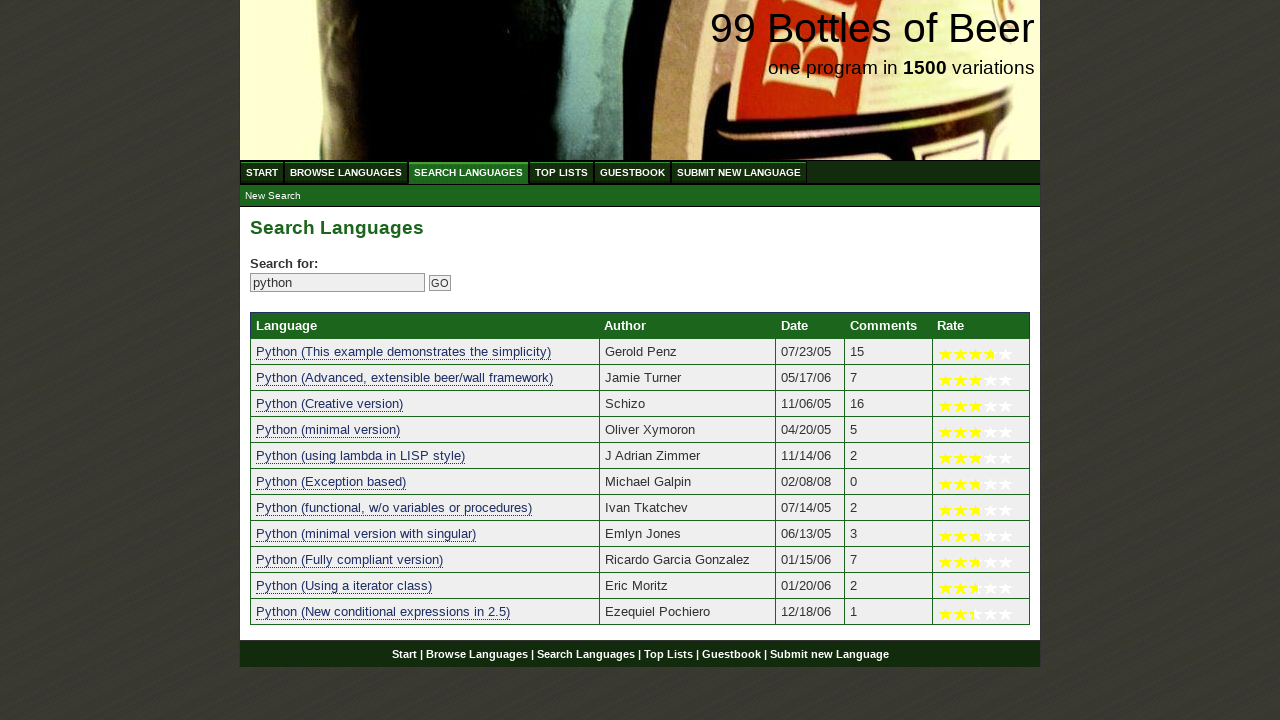